Tests handling of JavaScript confirmation alerts by clicking a button that triggers an alert and then accepting it

Starting URL: http://www.tizag.com/javascriptT/javascriptalert.php

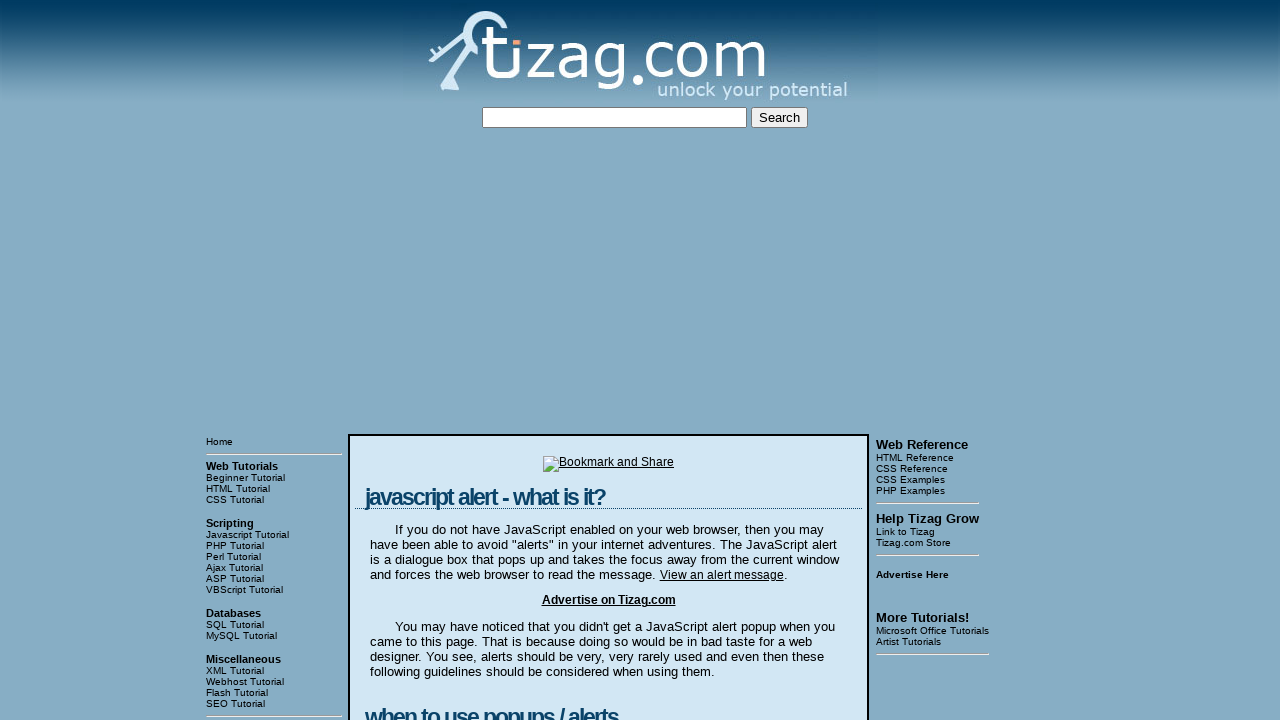

Clicked the Confirmation Alert button at (428, 361) on input[value='Confirmation Alert']
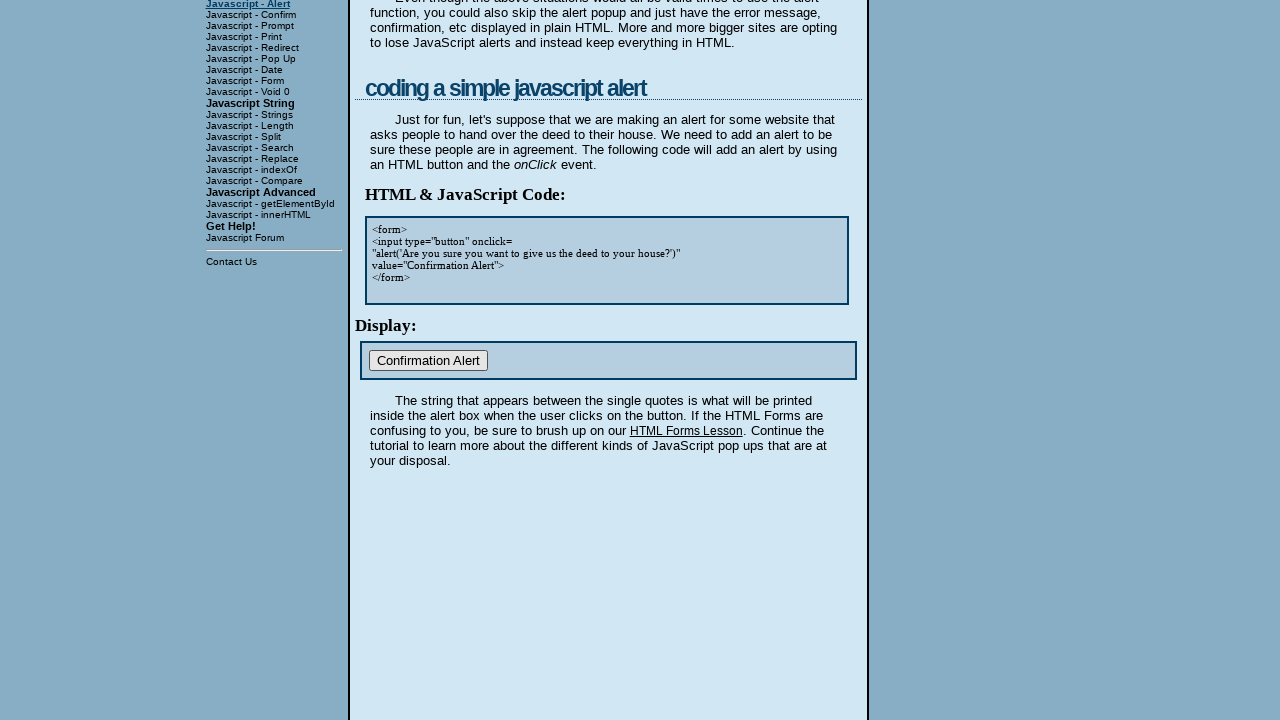

Set up dialog handler to accept alerts
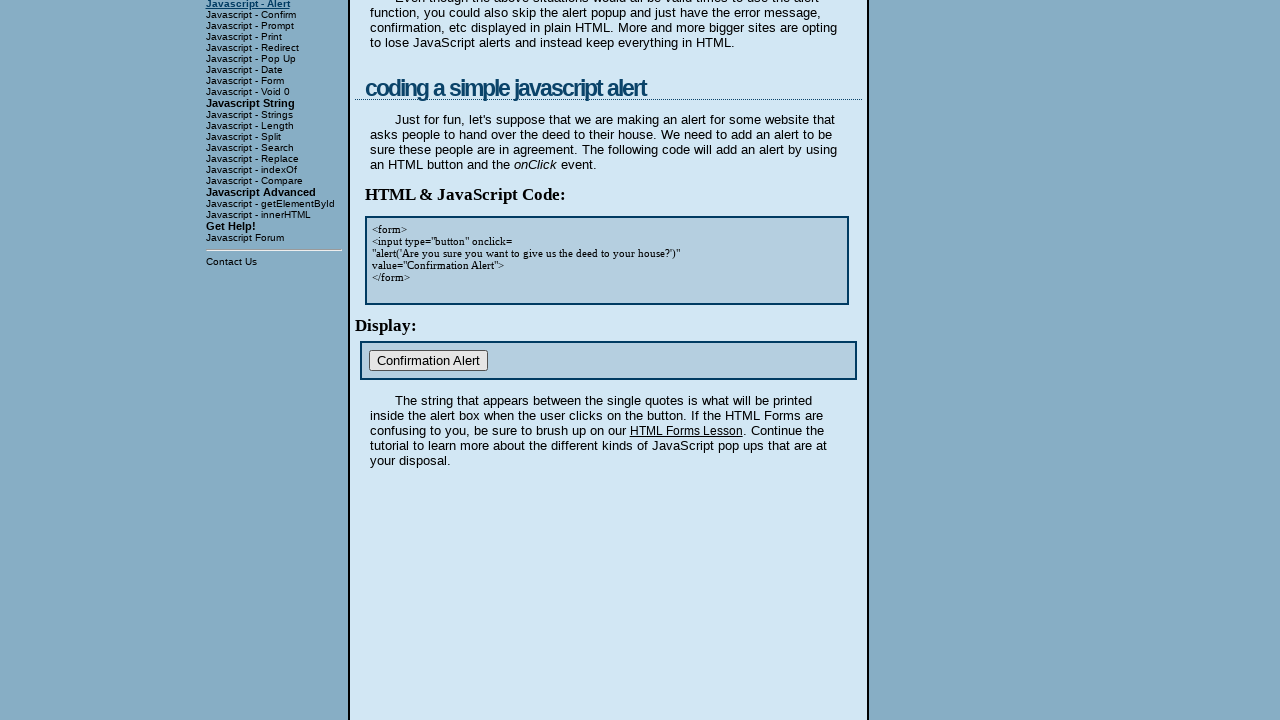

Clicked the Confirmation Alert button again at (428, 361) on input[value='Confirmation Alert']
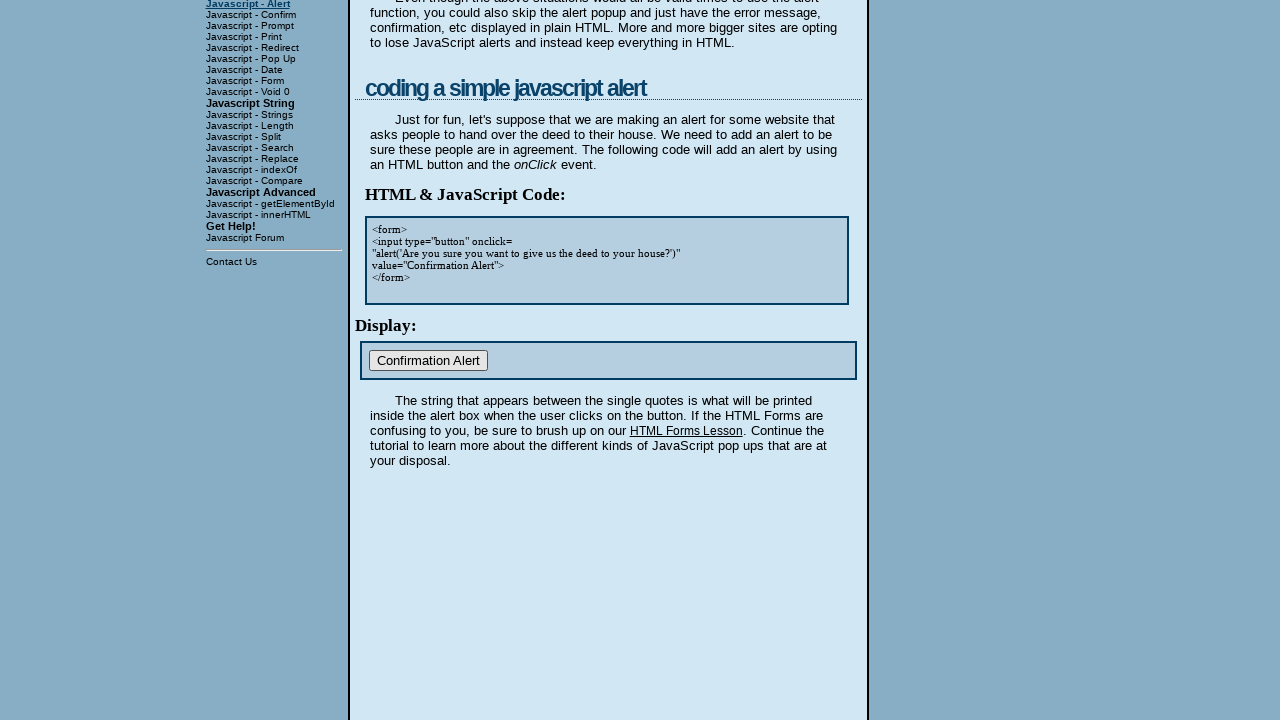

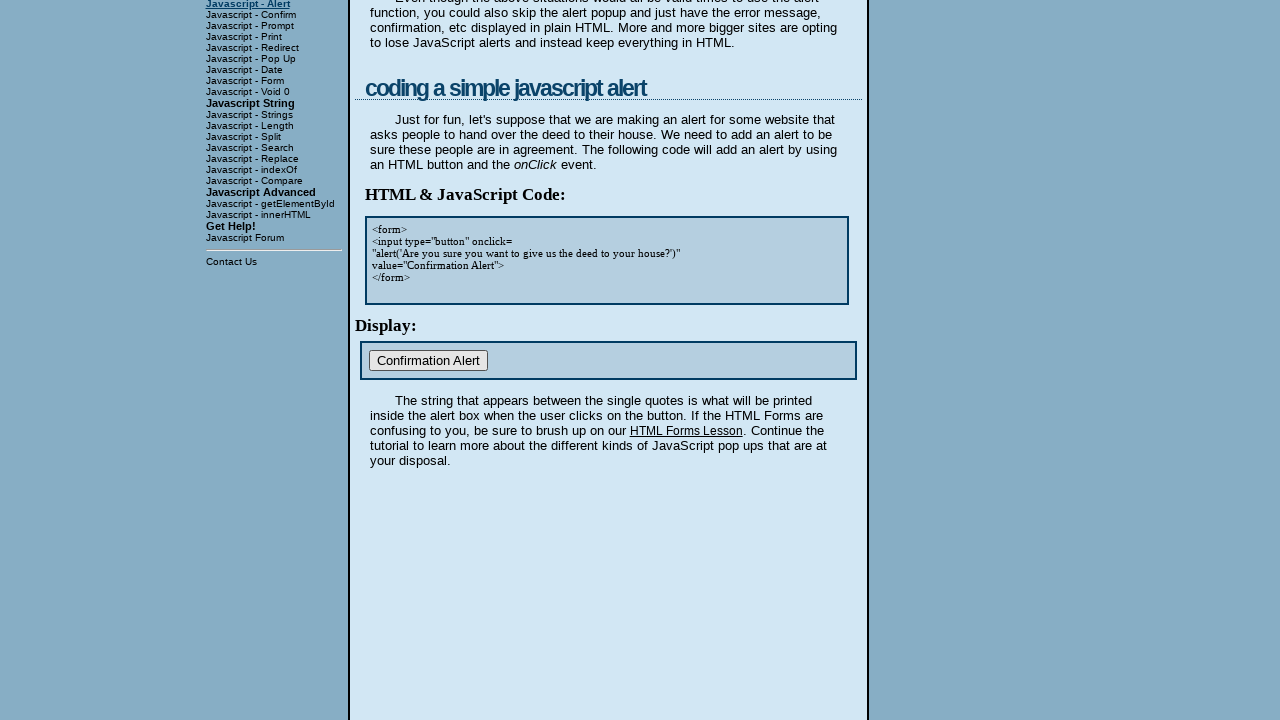